Tests drag and drop functionality within an iframe on jQuery UI demo page by dragging an element and dropping it onto a target area

Starting URL: https://jqueryui.com/droppable/

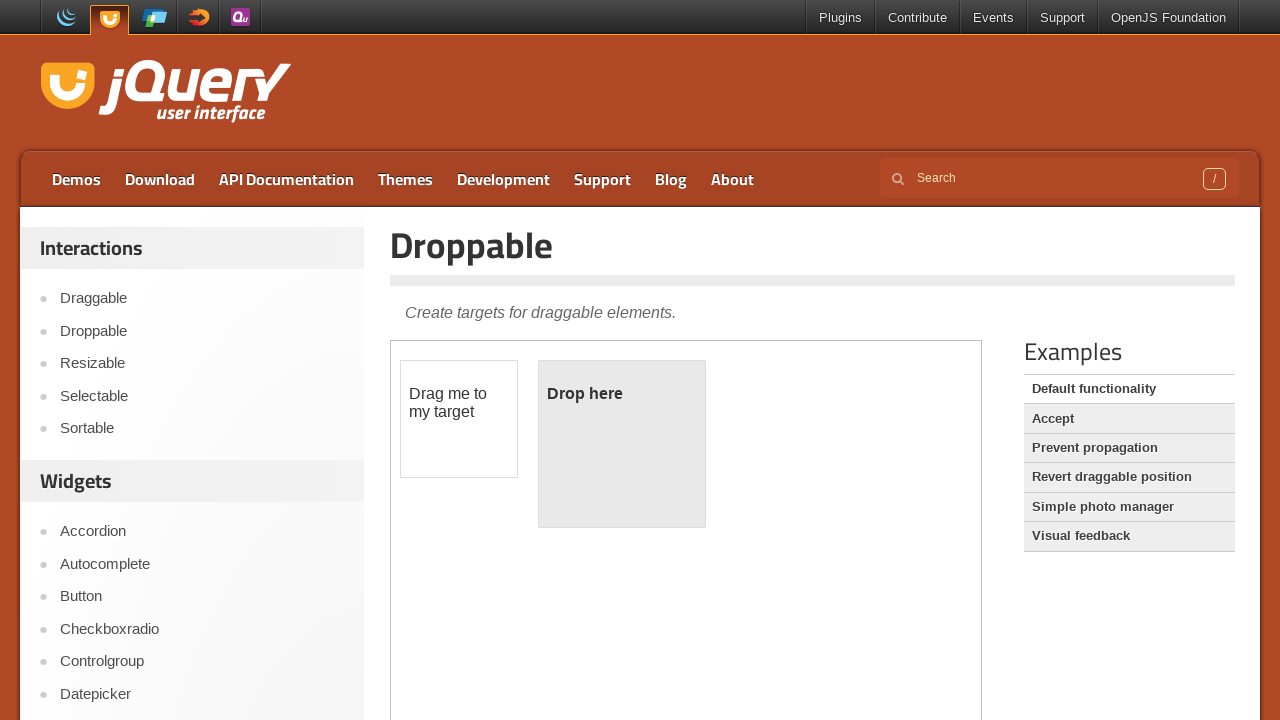

Navigated to jQuery UI droppable demo page
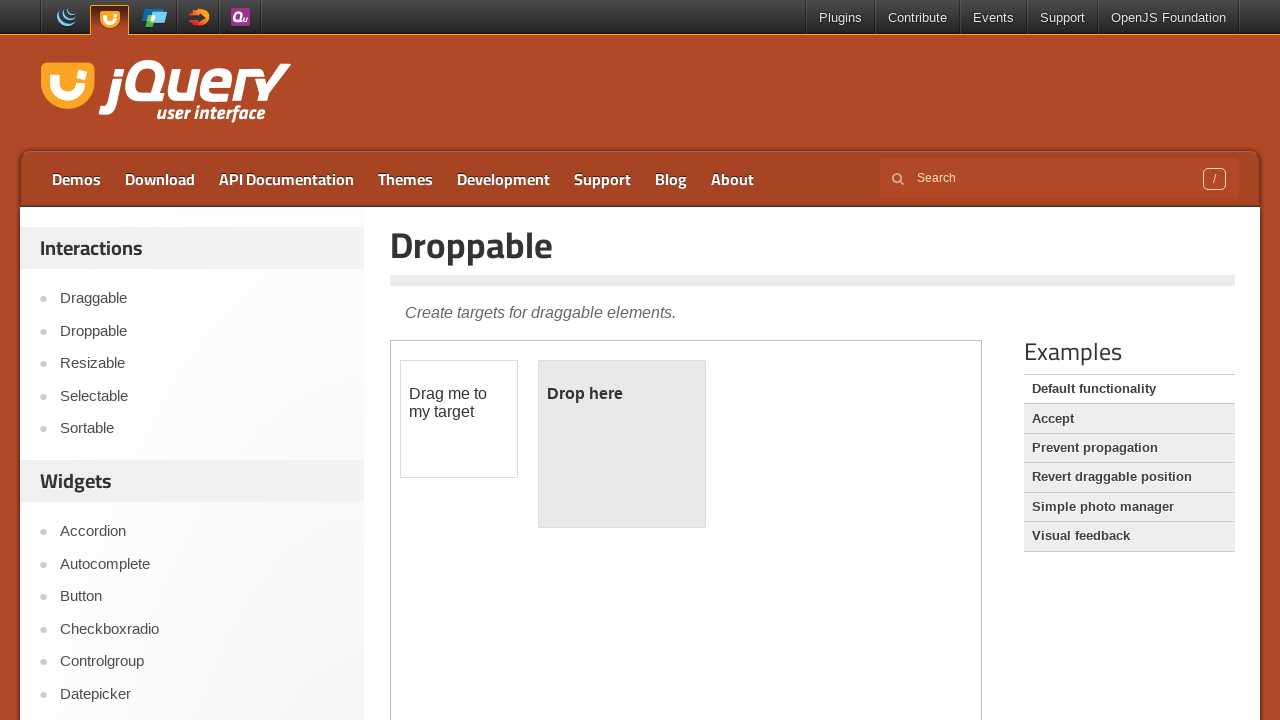

Counted 1 iframes on the page
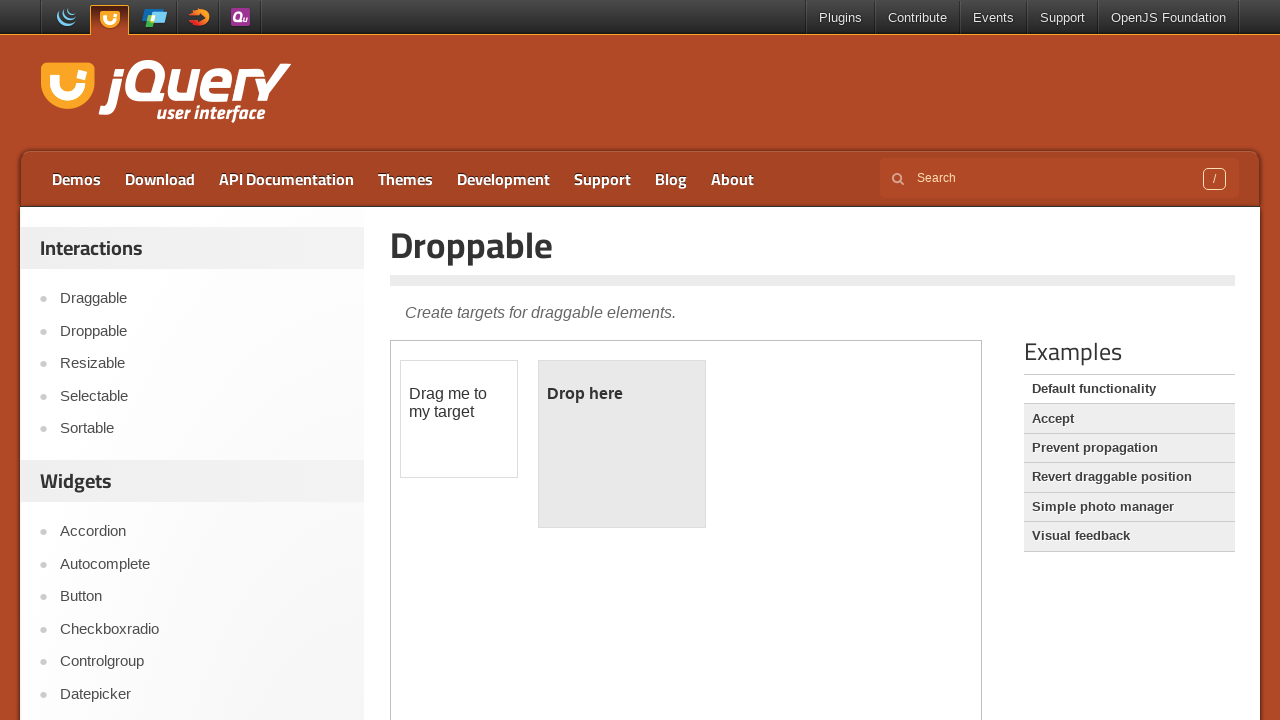

Selected the first iframe on the page
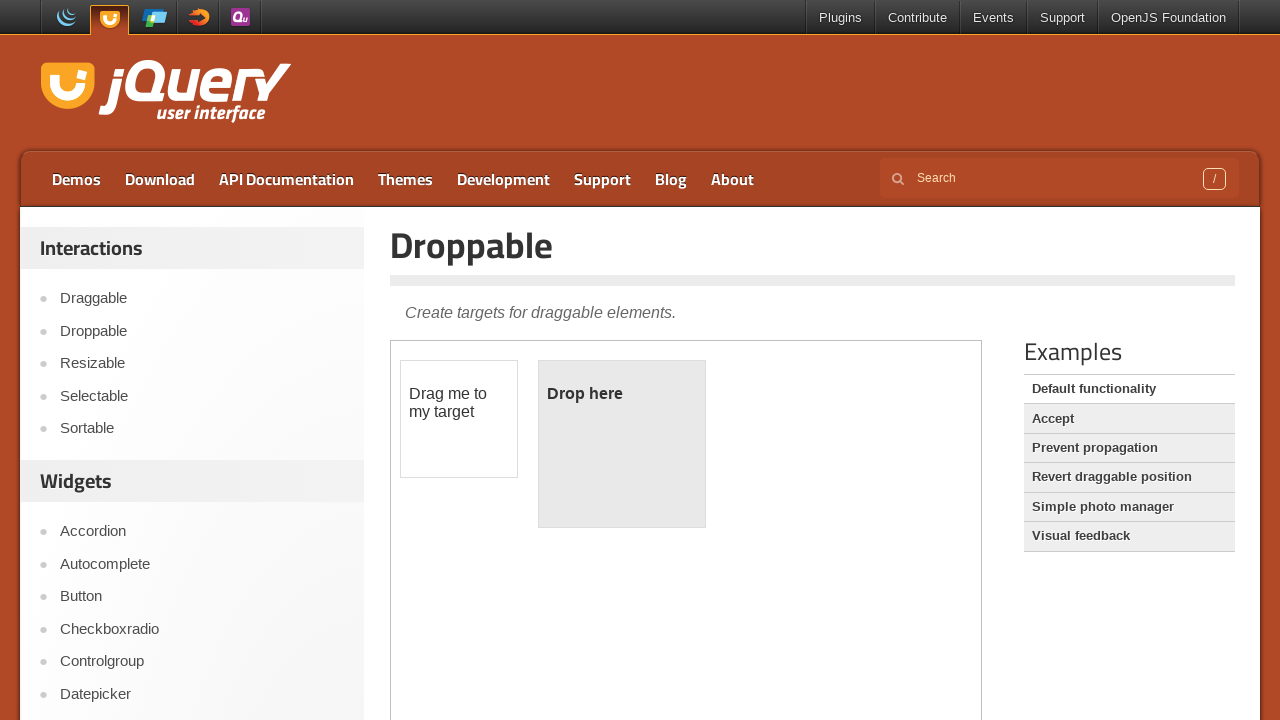

Clicked on the draggable element at (459, 419) on iframe >> nth=0 >> internal:control=enter-frame >> #draggable
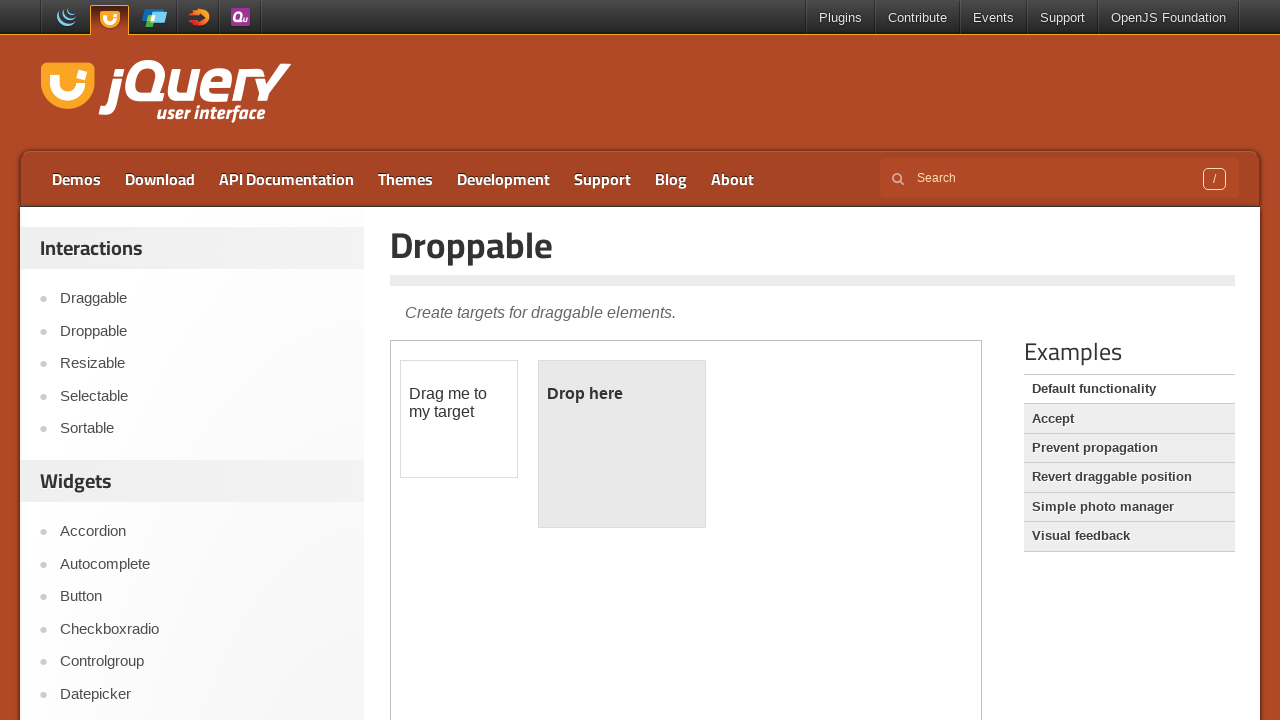

Dragged the draggable element and dropped it onto the droppable target area at (622, 444)
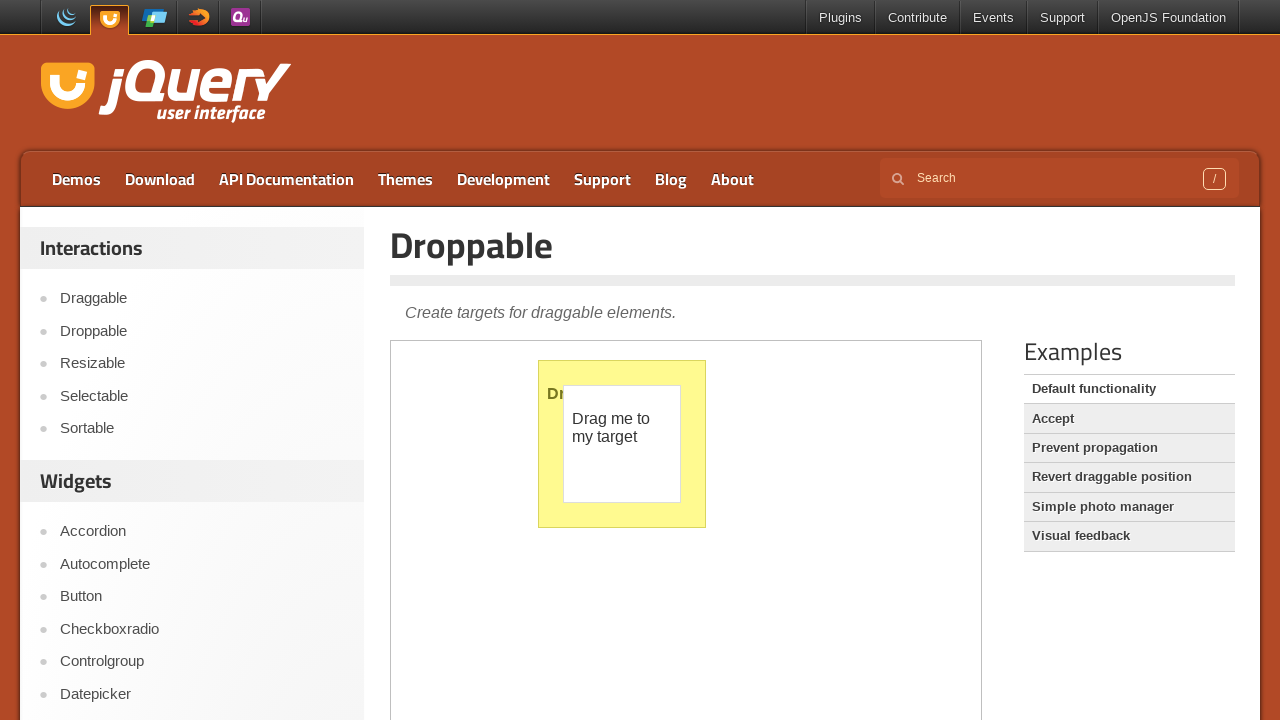

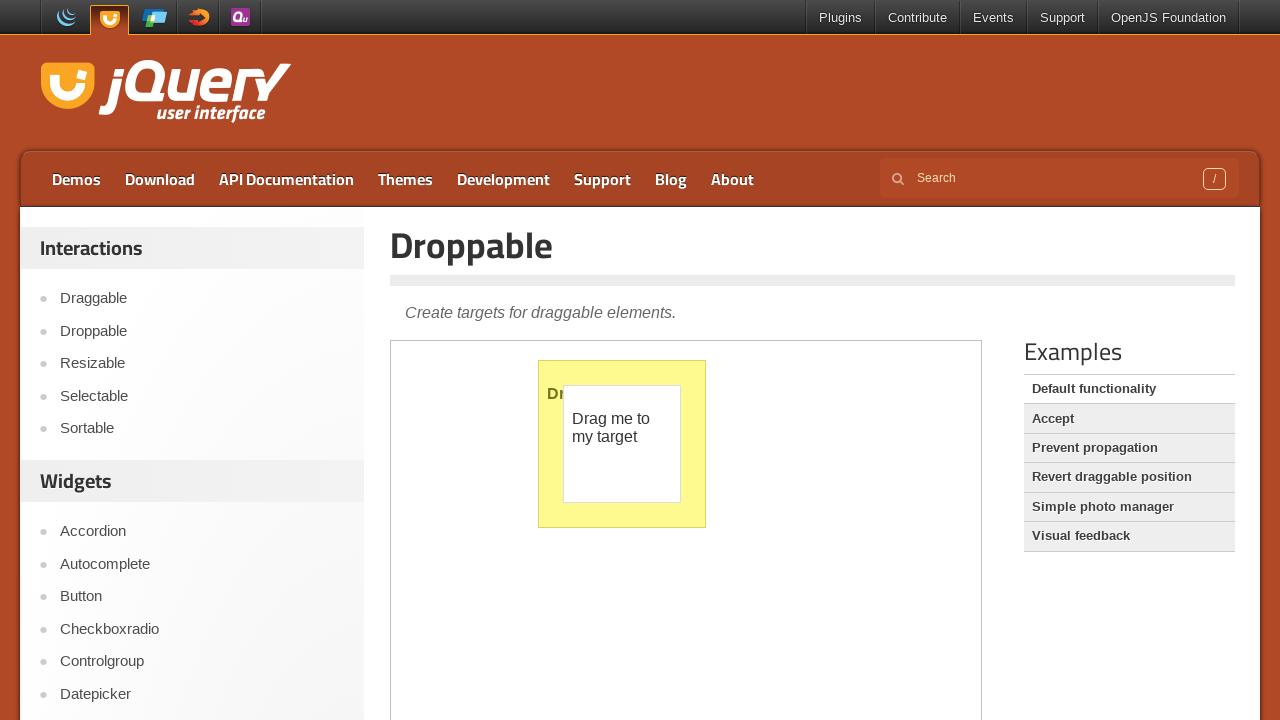